Tests key press functionality by navigating to Key Presses page and pressing the Tab key

Starting URL: https://the-internet.herokuapp.com/

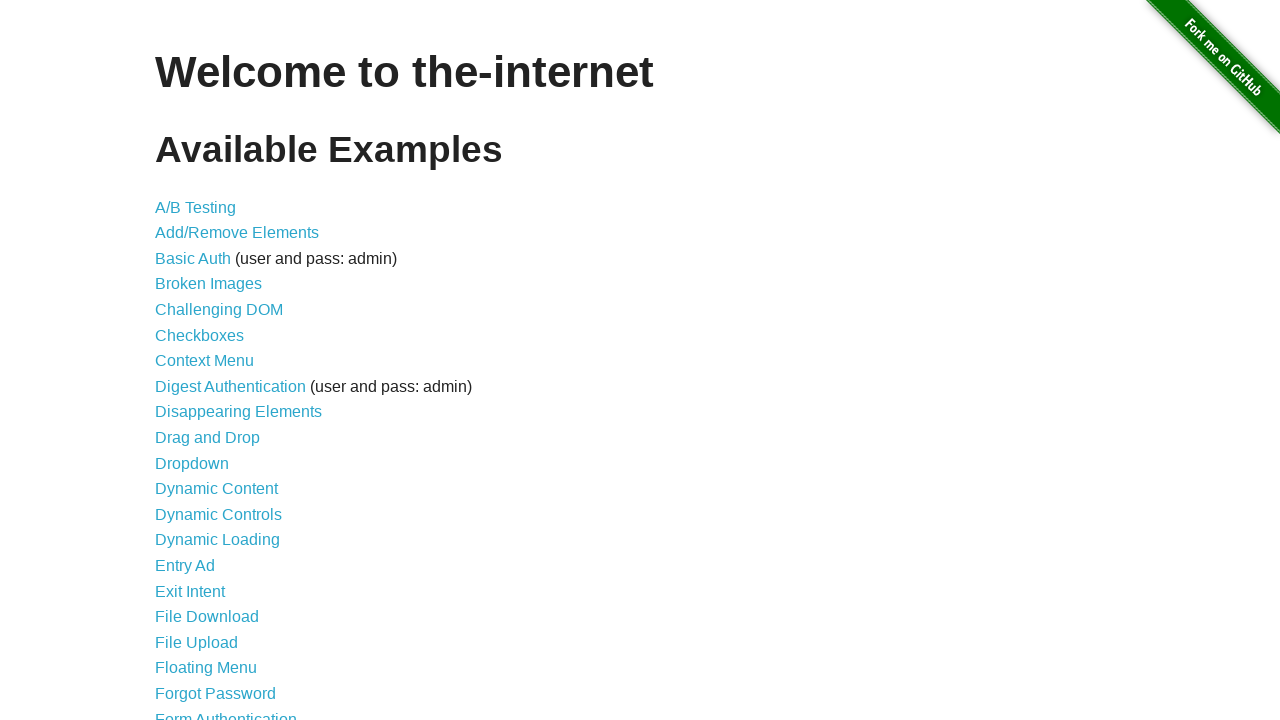

Clicked on Key Presses link to navigate to key press test page at (200, 360) on internal:role=link[name="Key Presses"i]
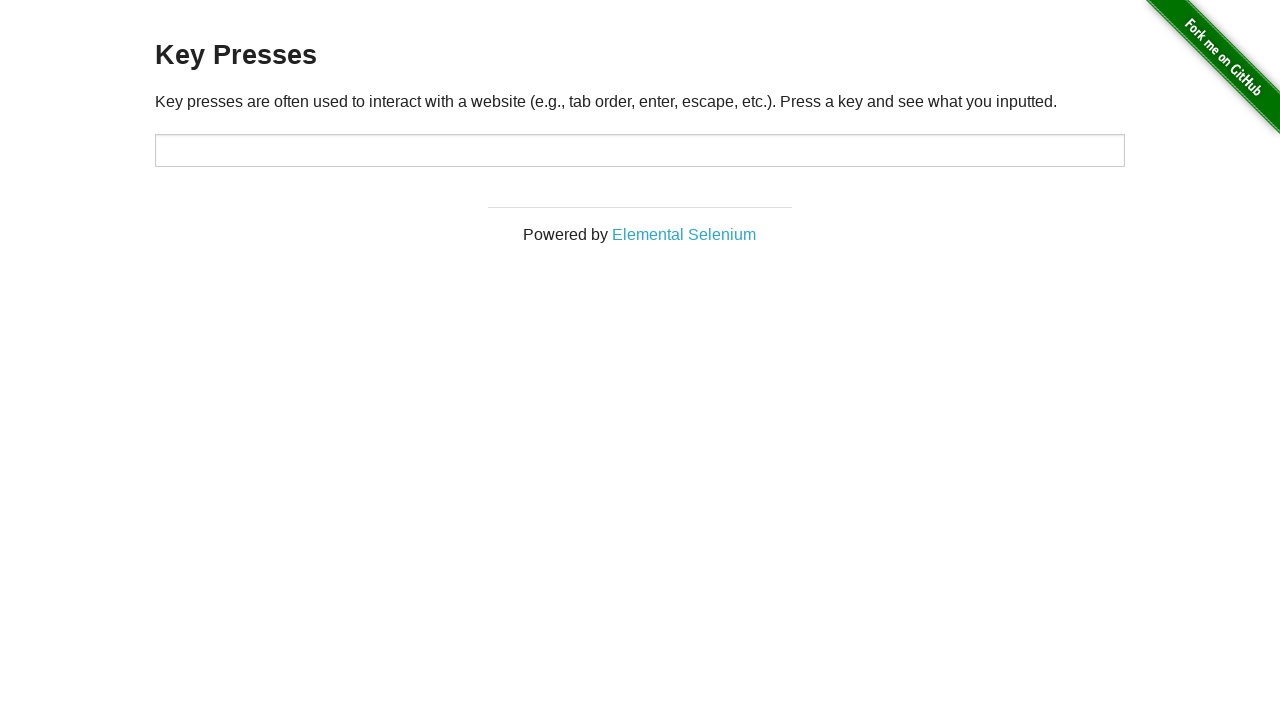

Clicked on target input field at (640, 150) on #target
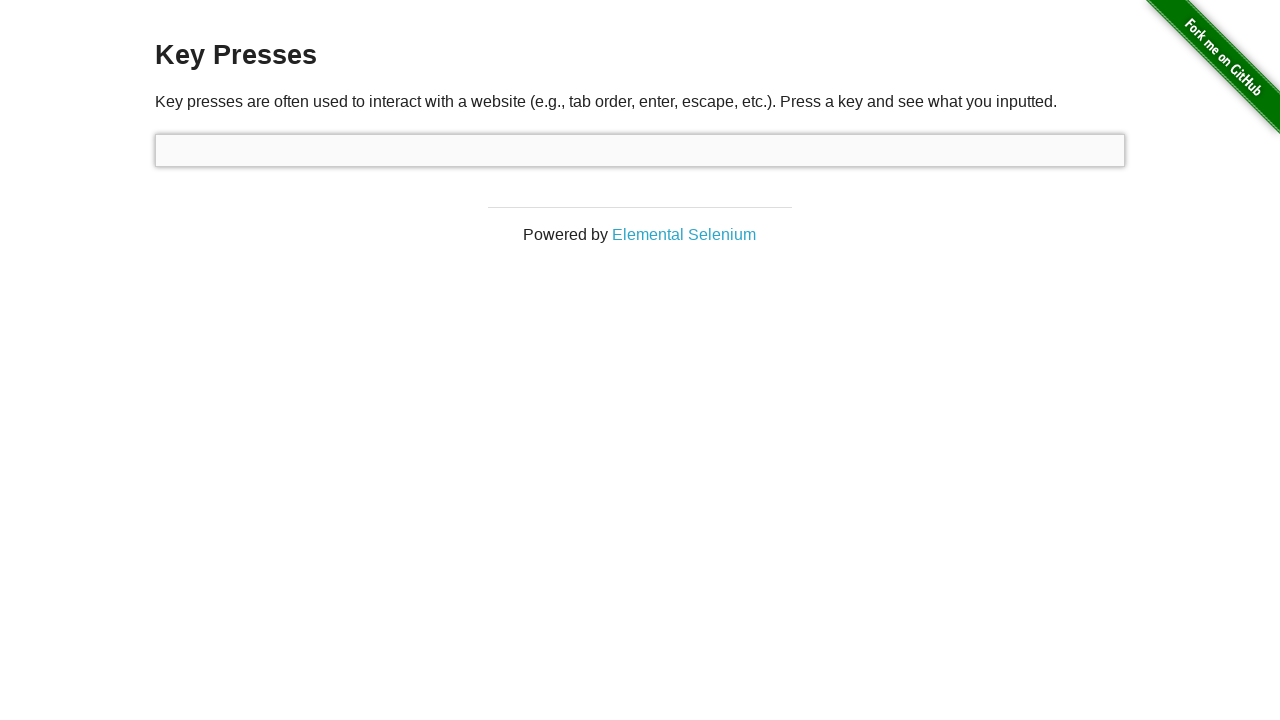

Pressed Tab key in target input field on #target
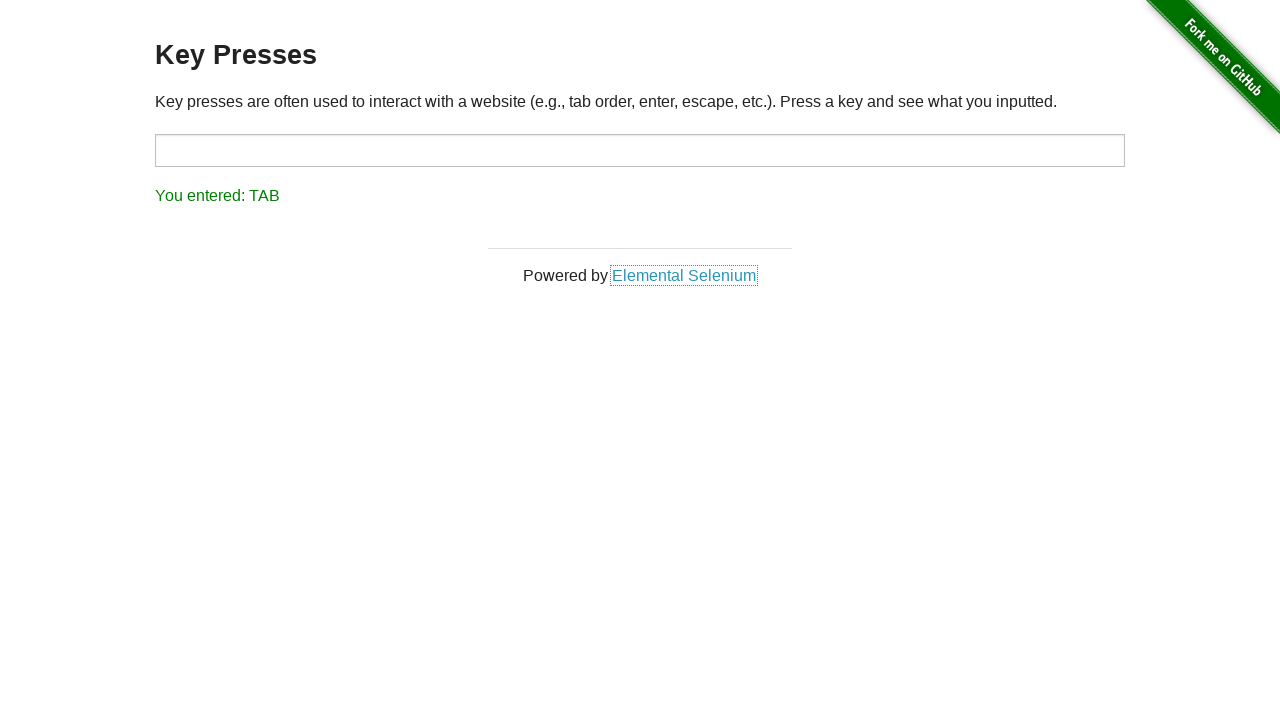

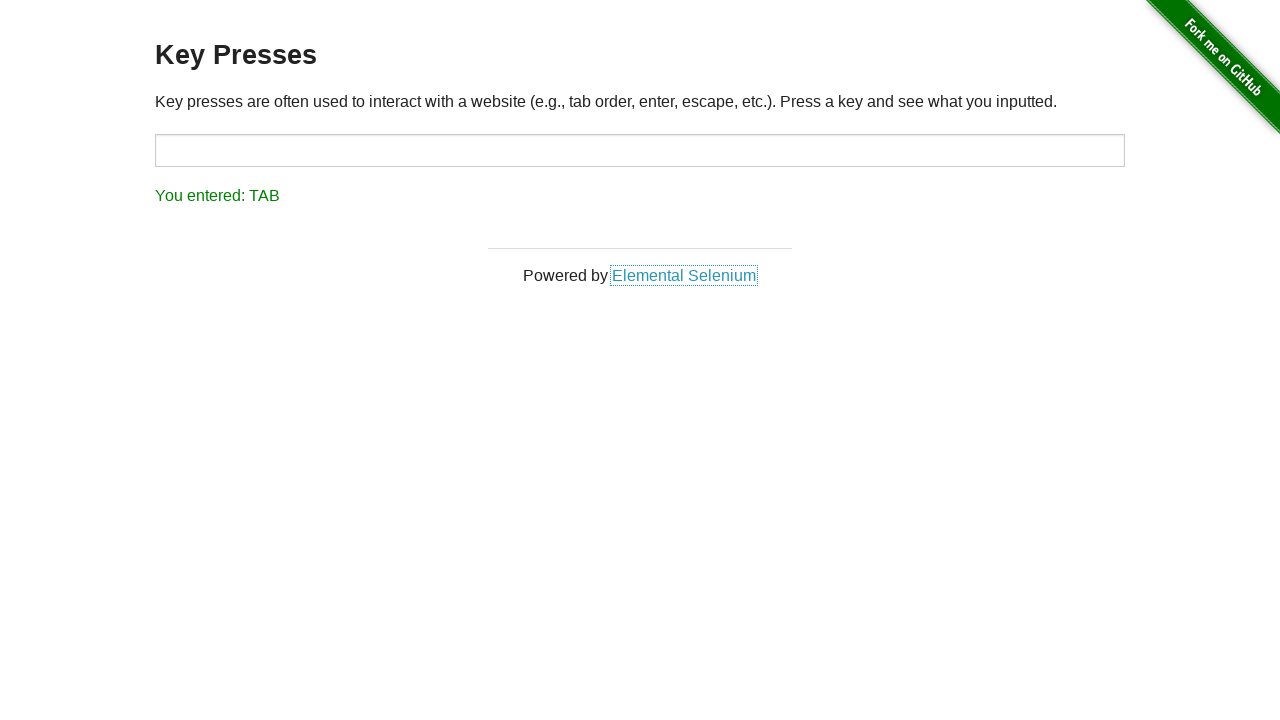